Tests a prompt alert by clicking a button and dismissing the prompt without entering text, then verifying no result is displayed.

Starting URL: https://demoqa.com/alerts

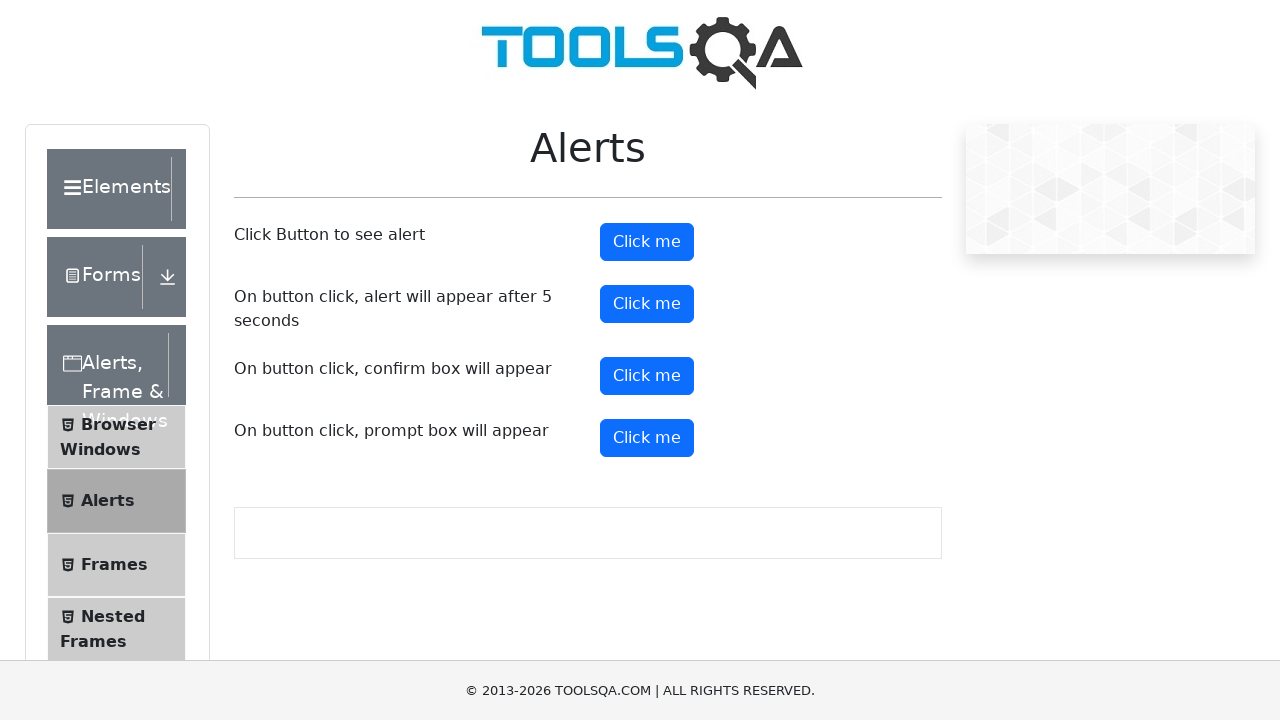

Set up dialog handler to dismiss prompt
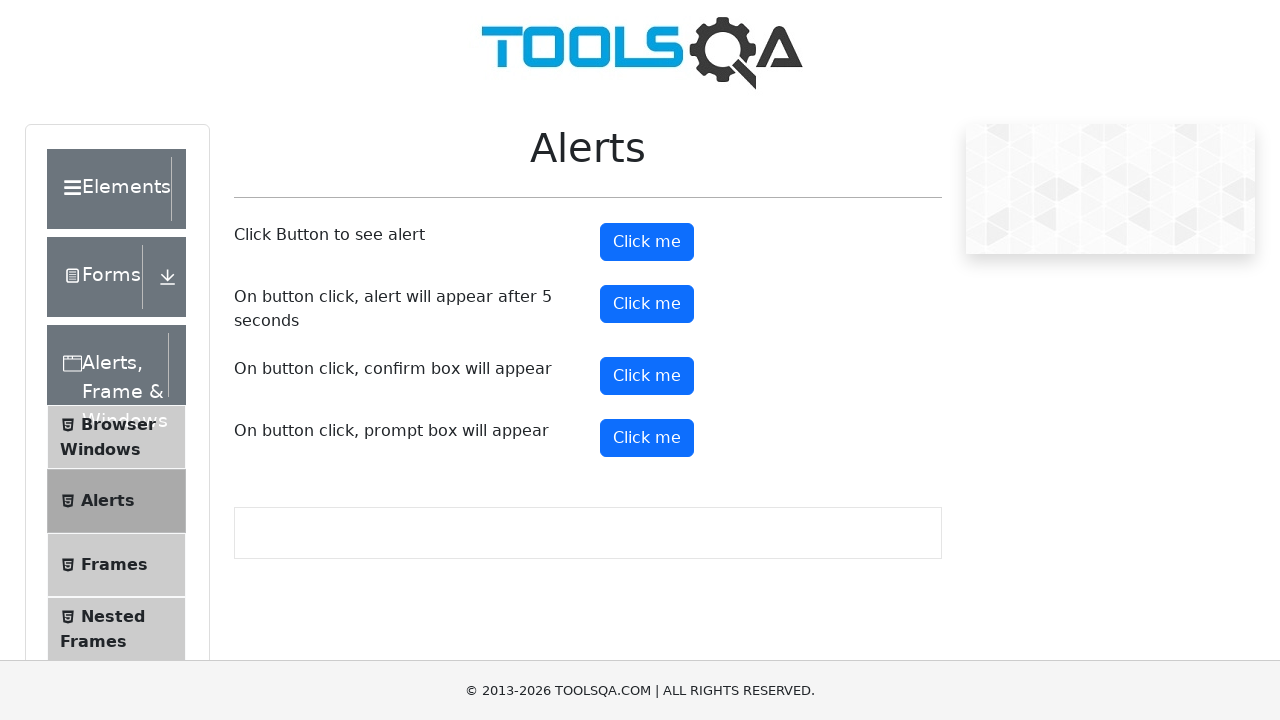

Clicked prompt alert button at (647, 438) on #promtButton
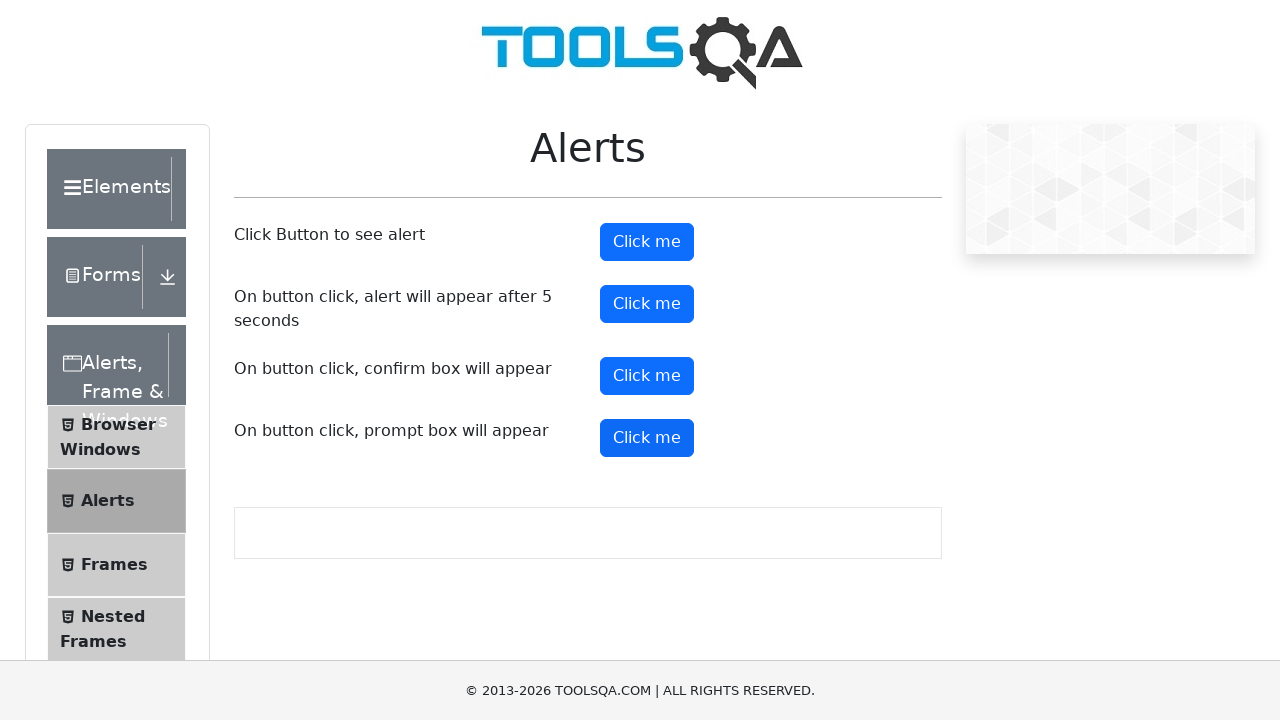

Waited 500ms for result to appear
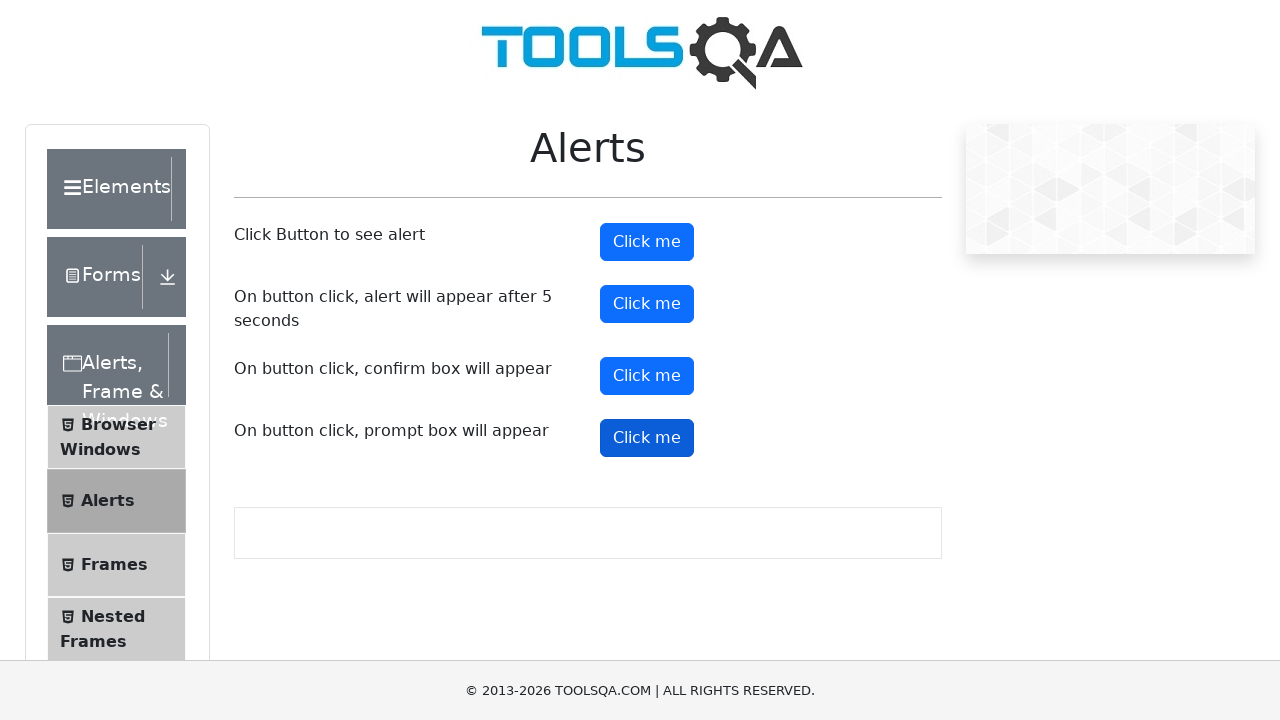

Verified prompt result is not visible
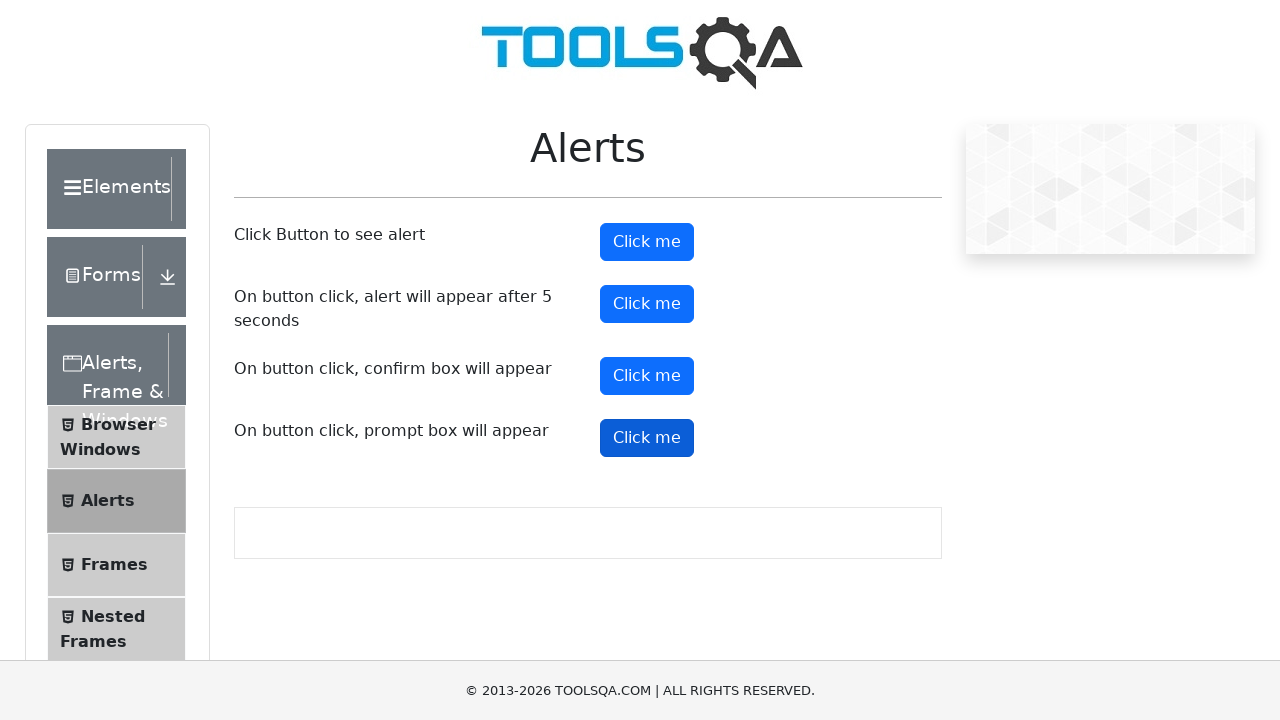

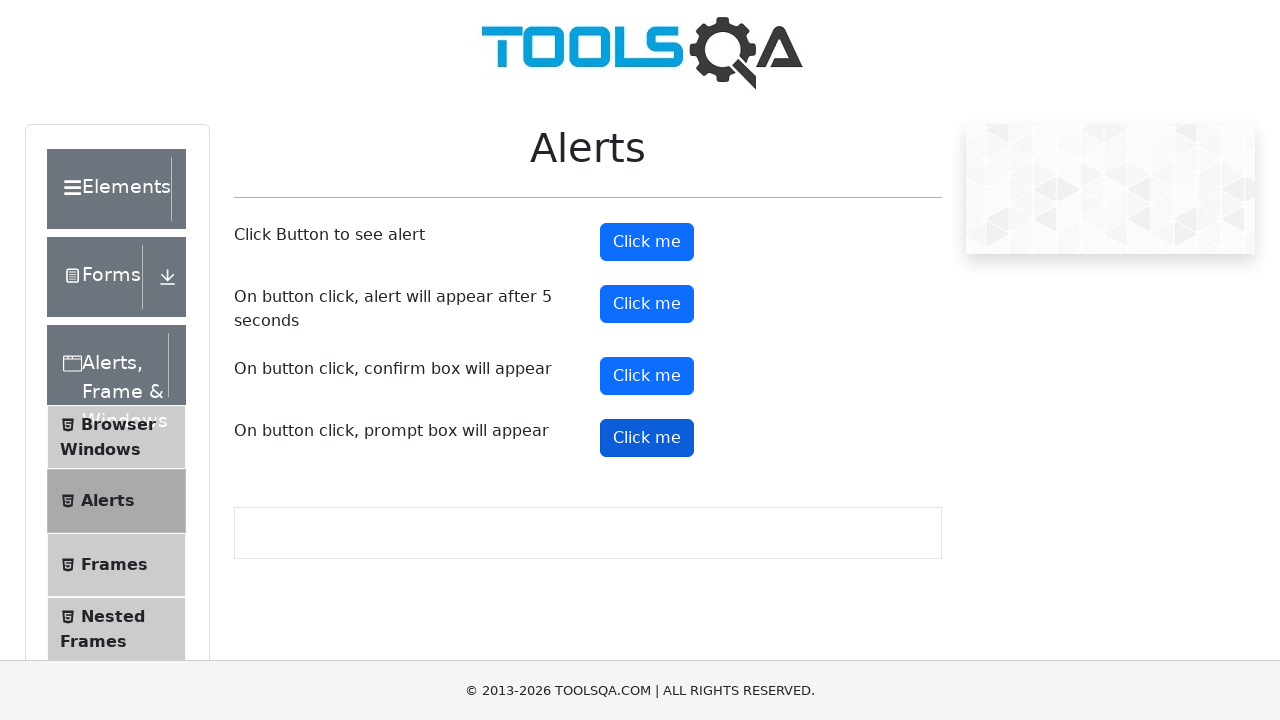